Tests that the complete all checkbox updates its state when individual items are completed or cleared.

Starting URL: https://demo.playwright.dev/todomvc

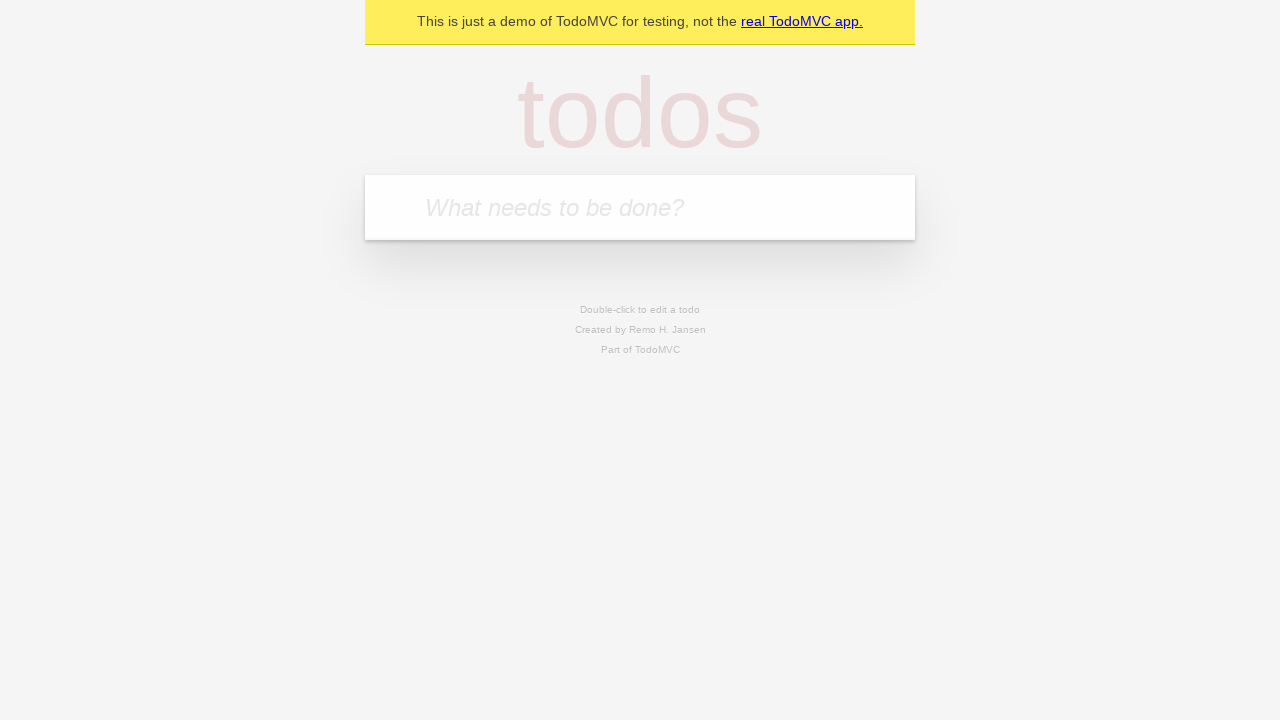

Filled new todo input with 'buy some cheese' on .new-todo
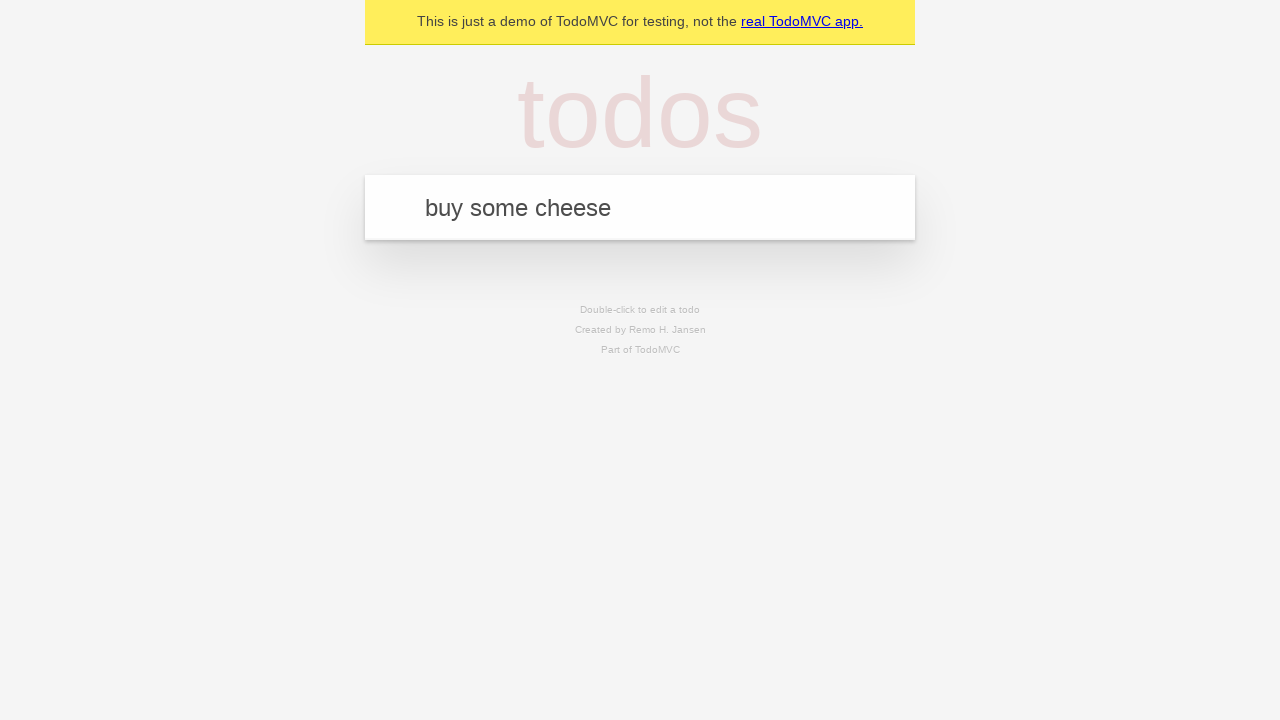

Pressed Enter to create first todo item on .new-todo
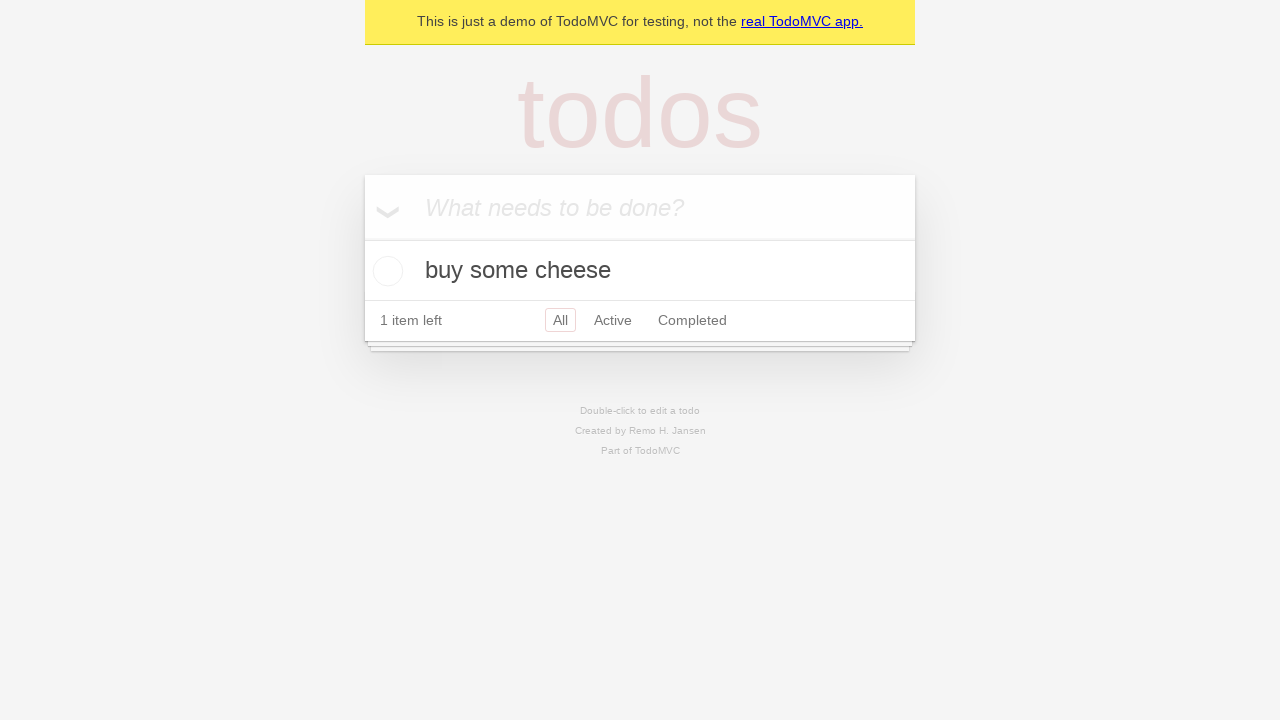

Filled new todo input with 'feed the cat' on .new-todo
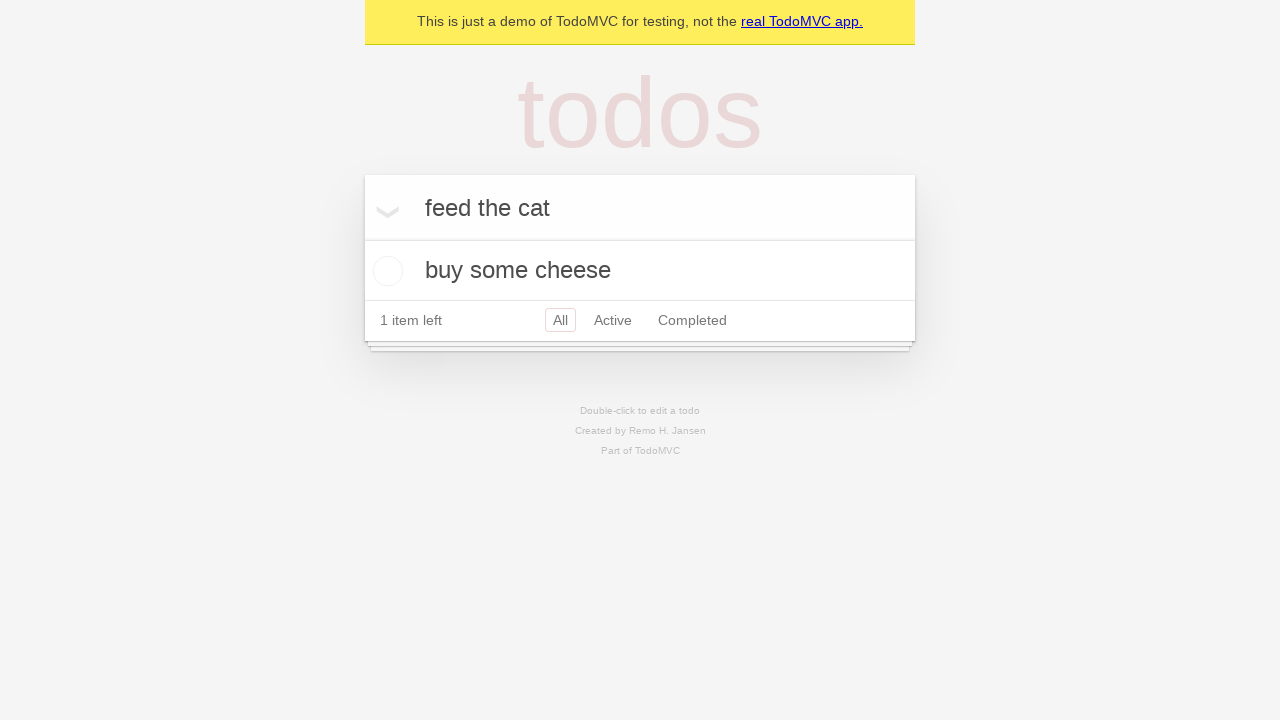

Pressed Enter to create second todo item on .new-todo
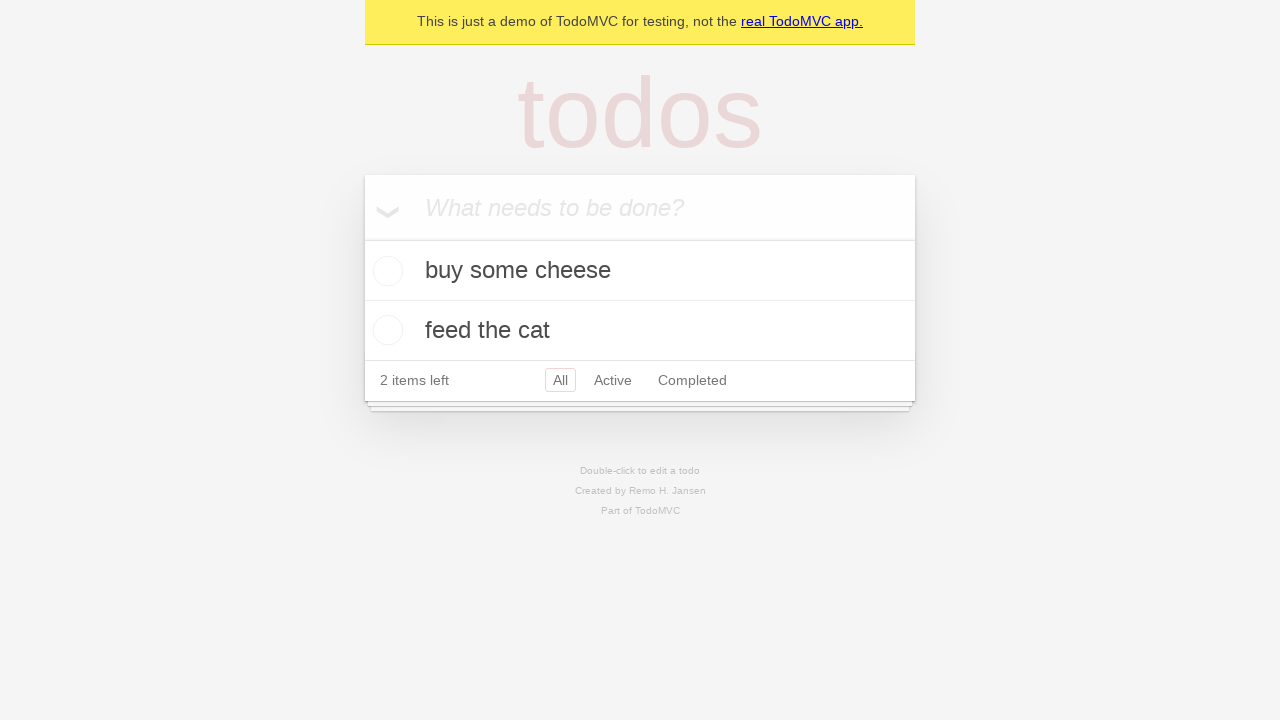

Filled new todo input with 'book a doctors appointment' on .new-todo
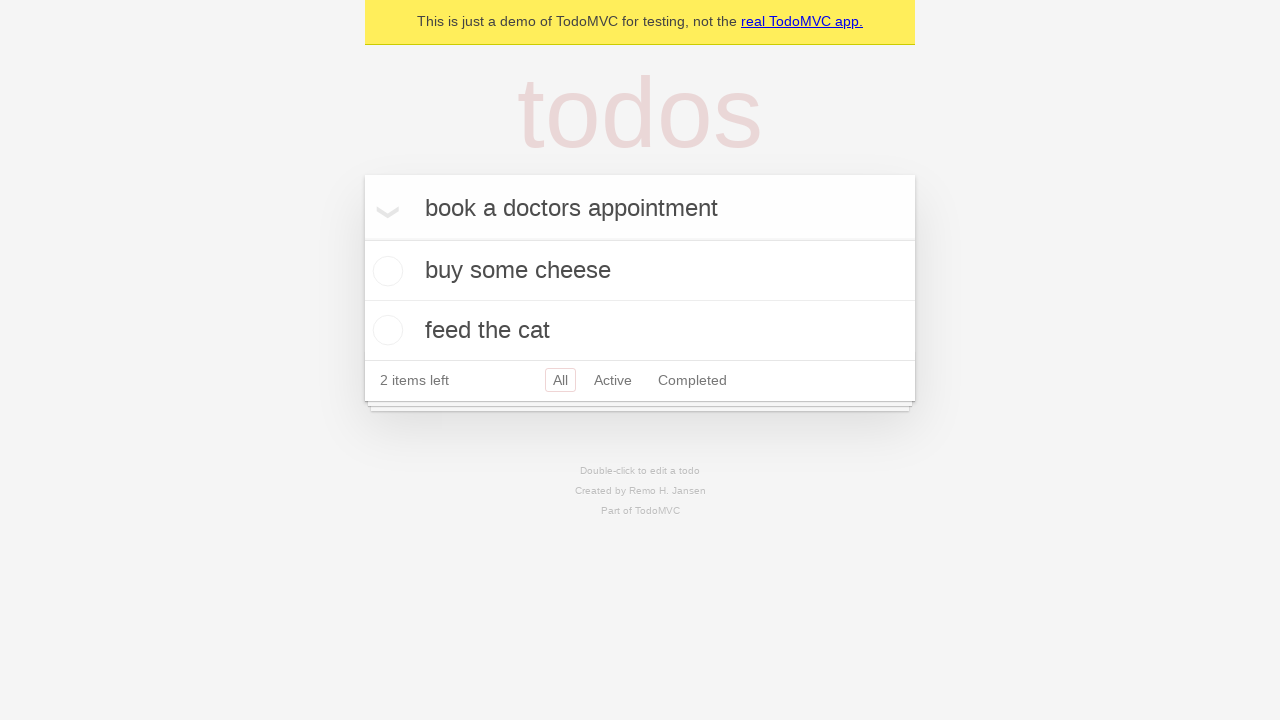

Pressed Enter to create third todo item on .new-todo
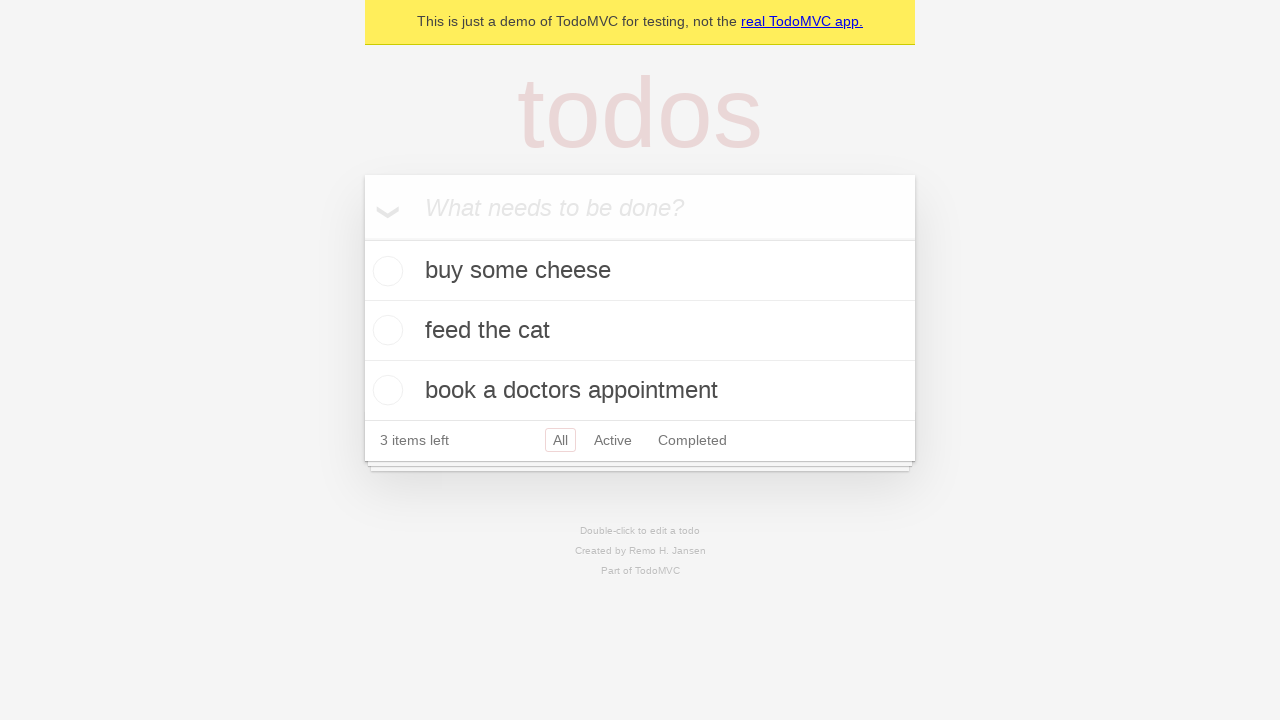

Checked the toggle-all checkbox to mark all items as complete at (362, 238) on .toggle-all
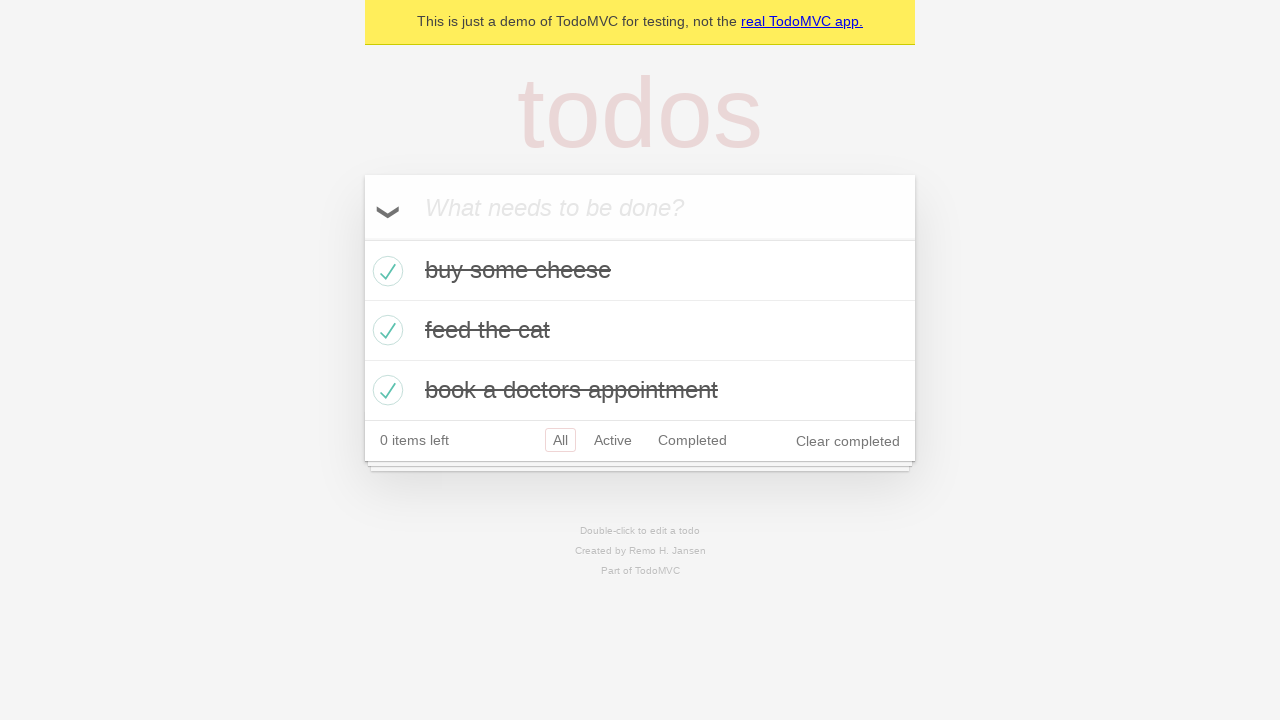

Unchecked the first todo item at (385, 271) on .todo-list li >> nth=0 >> .toggle
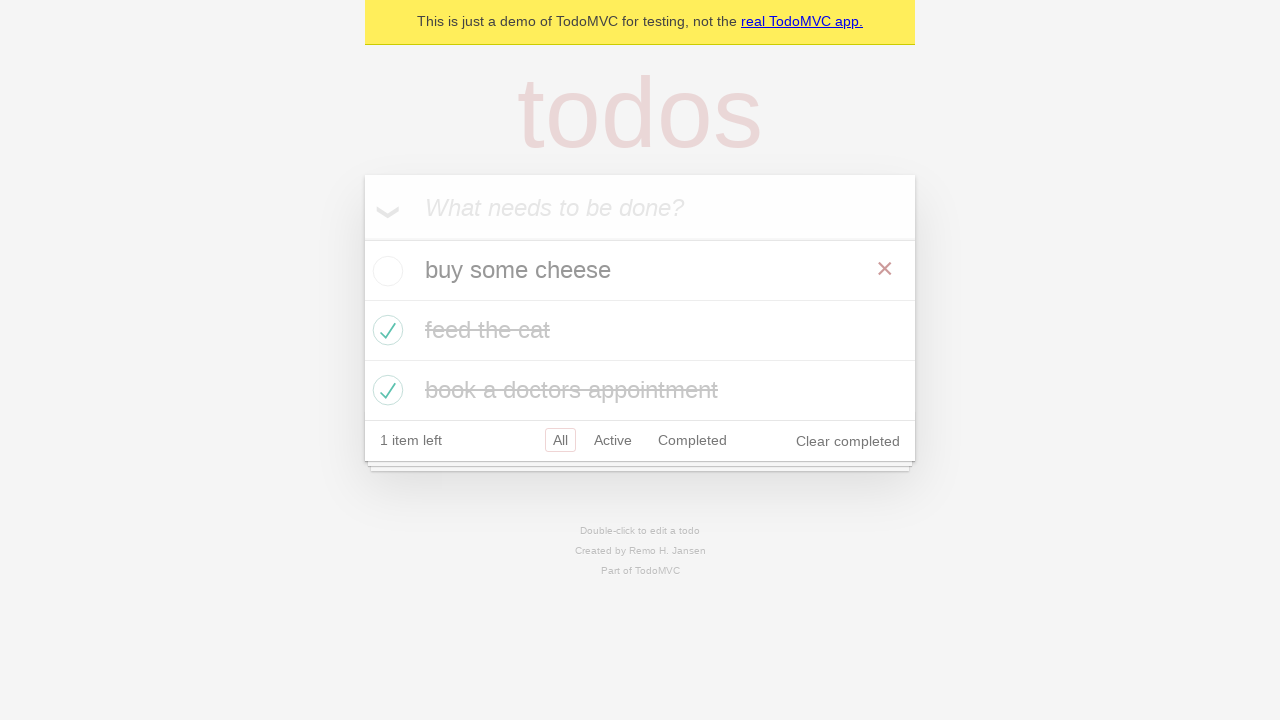

Re-checked the first todo item at (385, 271) on .todo-list li >> nth=0 >> .toggle
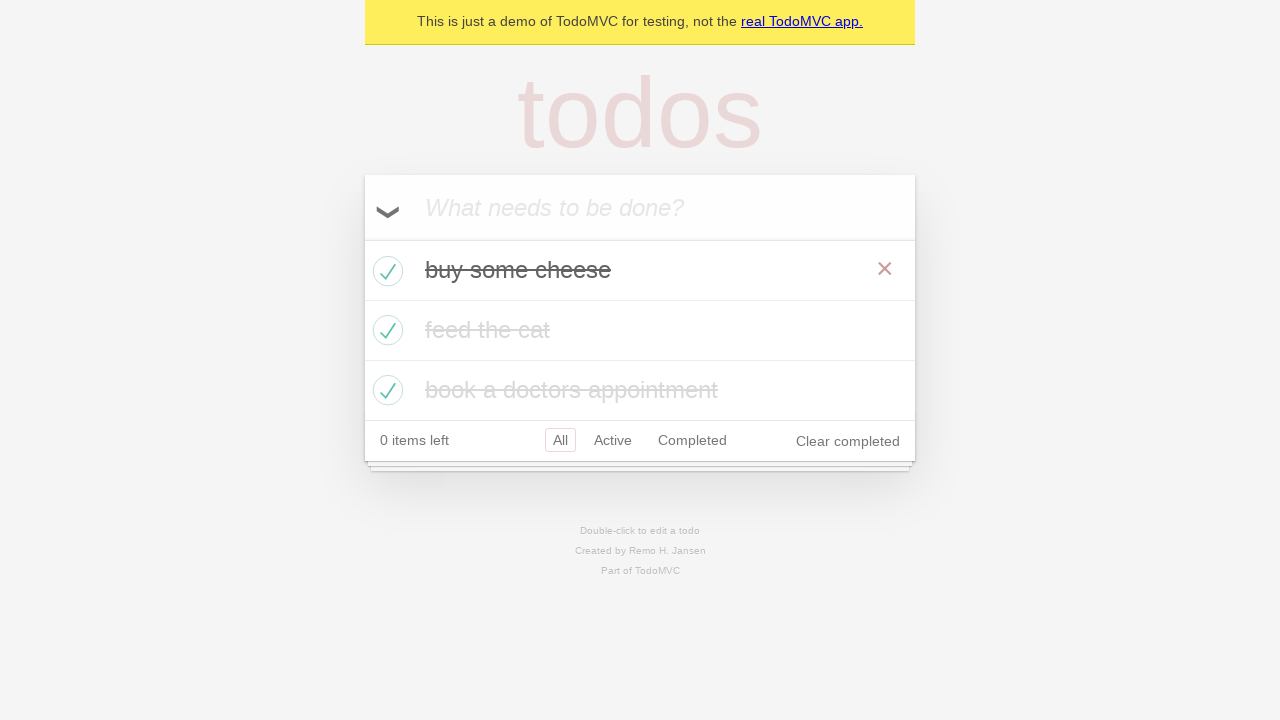

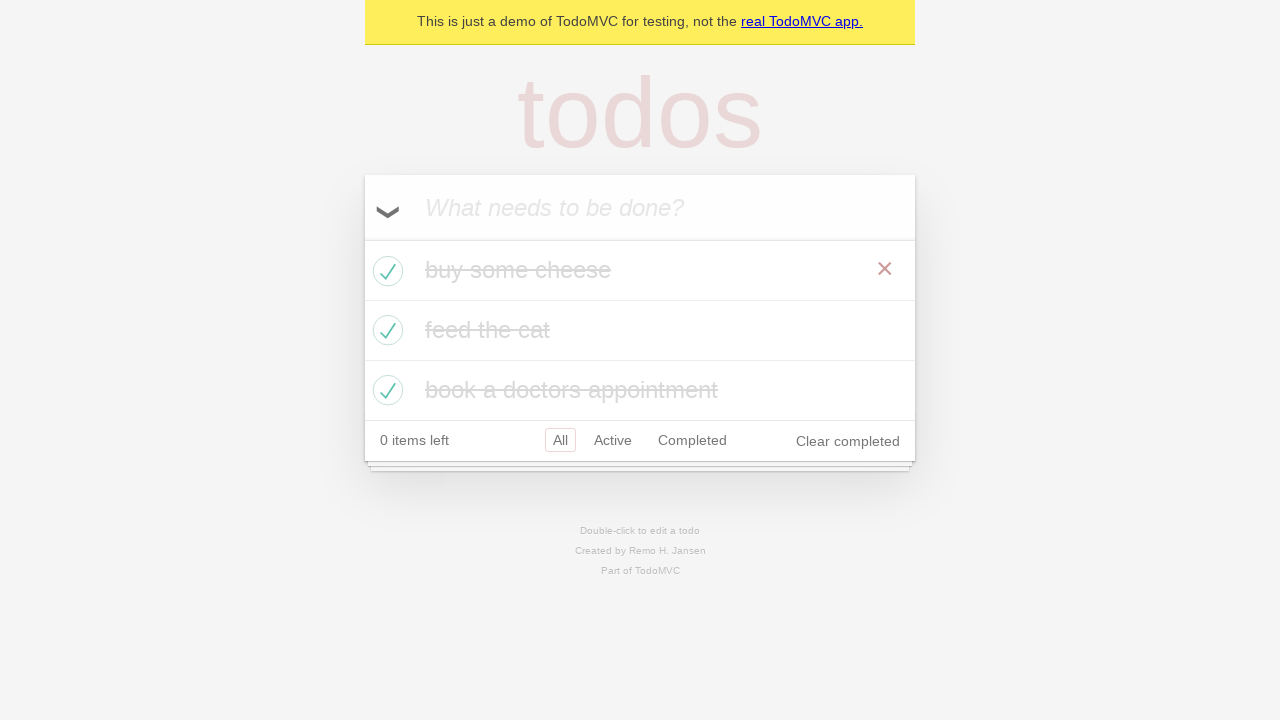